Tests various UI interactions including hiding/showing elements, handling dialog popups, mouse hover actions, and interacting with elements inside an iframe on a practice automation page.

Starting URL: https://rahulshettyacademy.com/AutomationPractice/

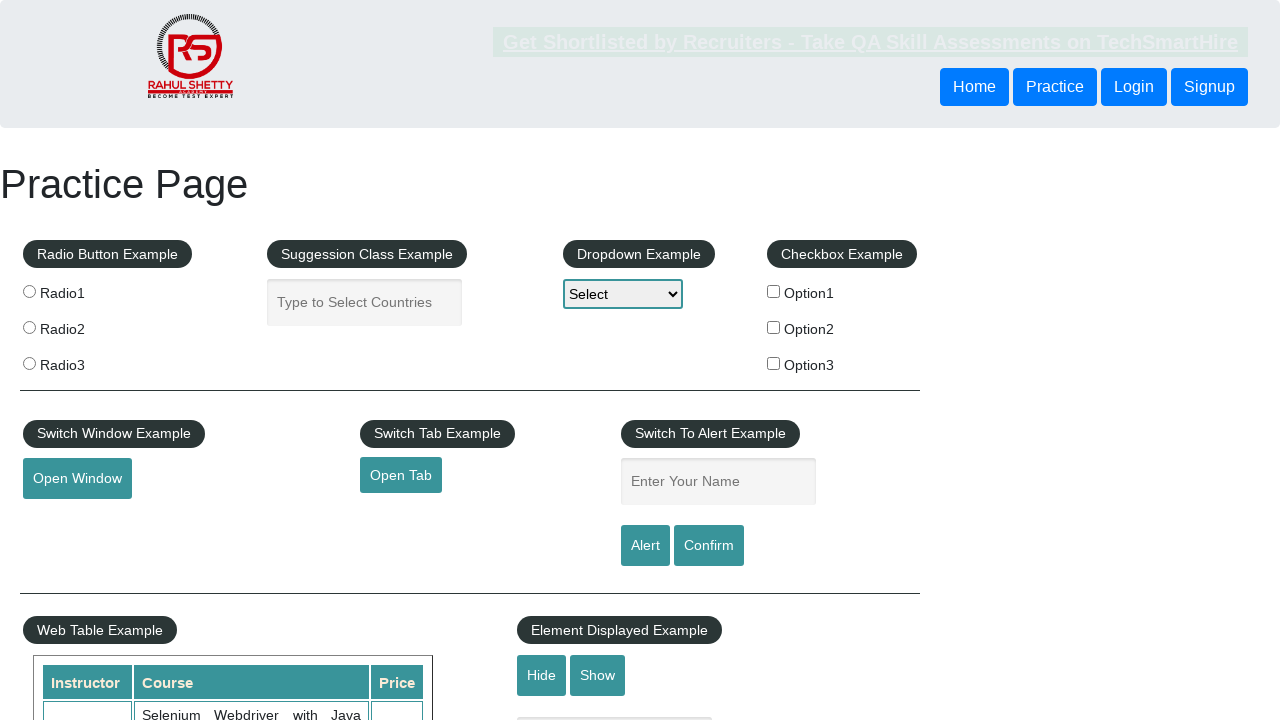

Verified that text element is visible initially
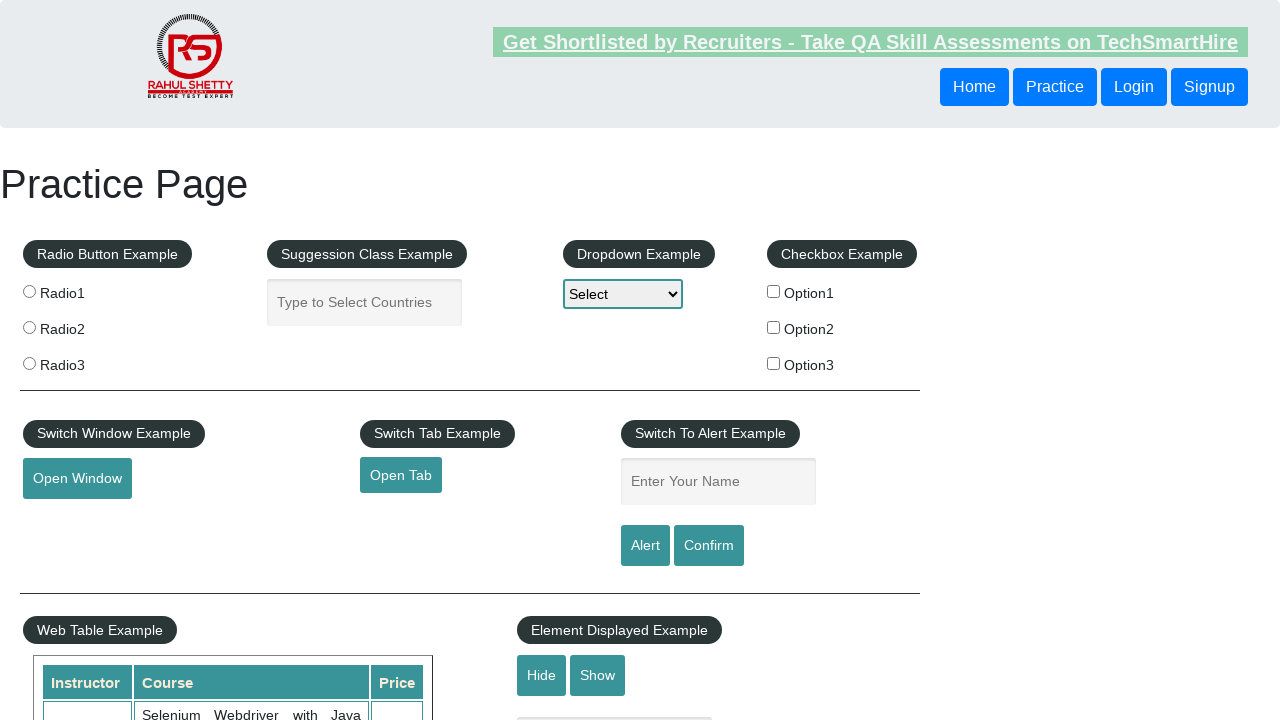

Clicked hide button to hide the text element at (542, 675) on #hide-textbox
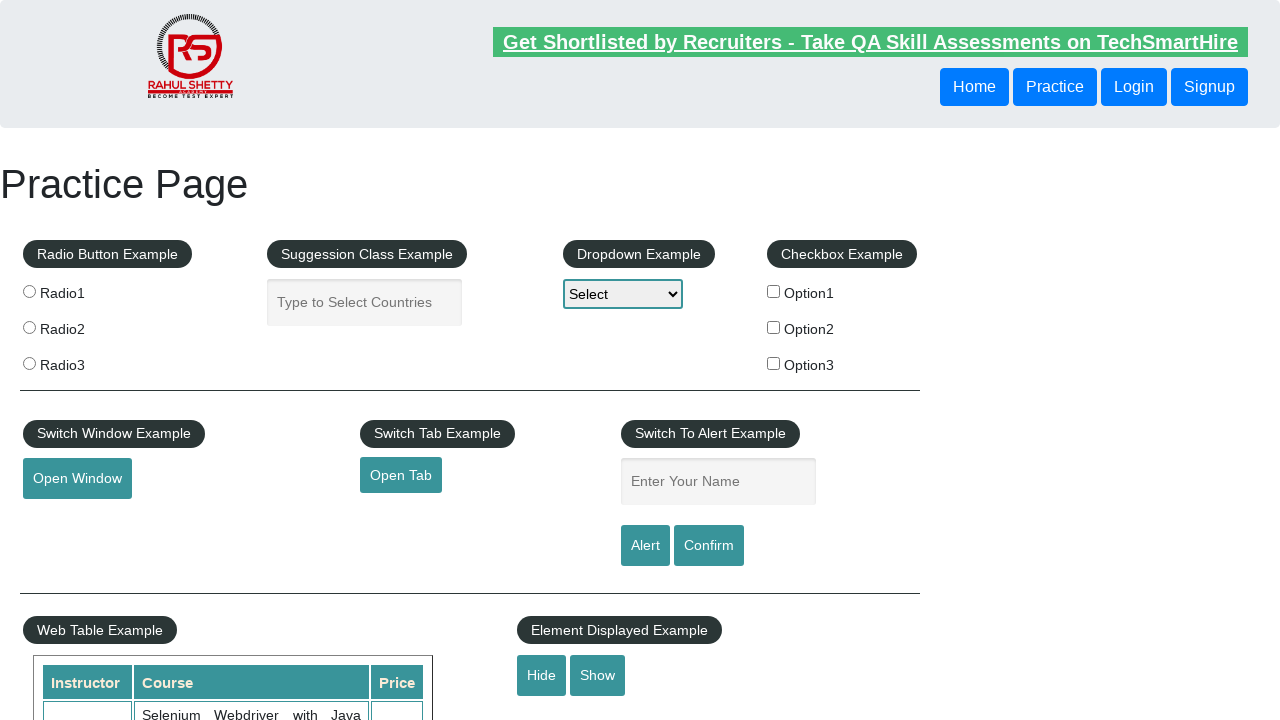

Verified that text element is now hidden
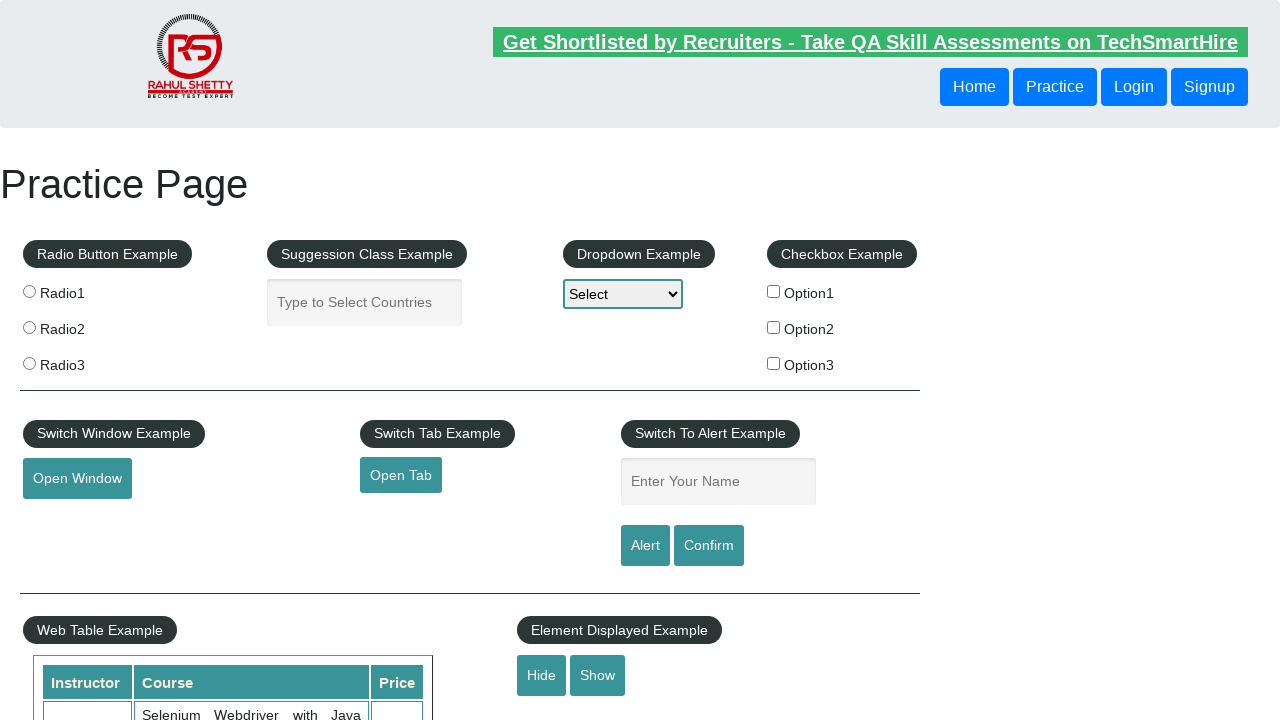

Set up dialog handler to accept confirm dialogs
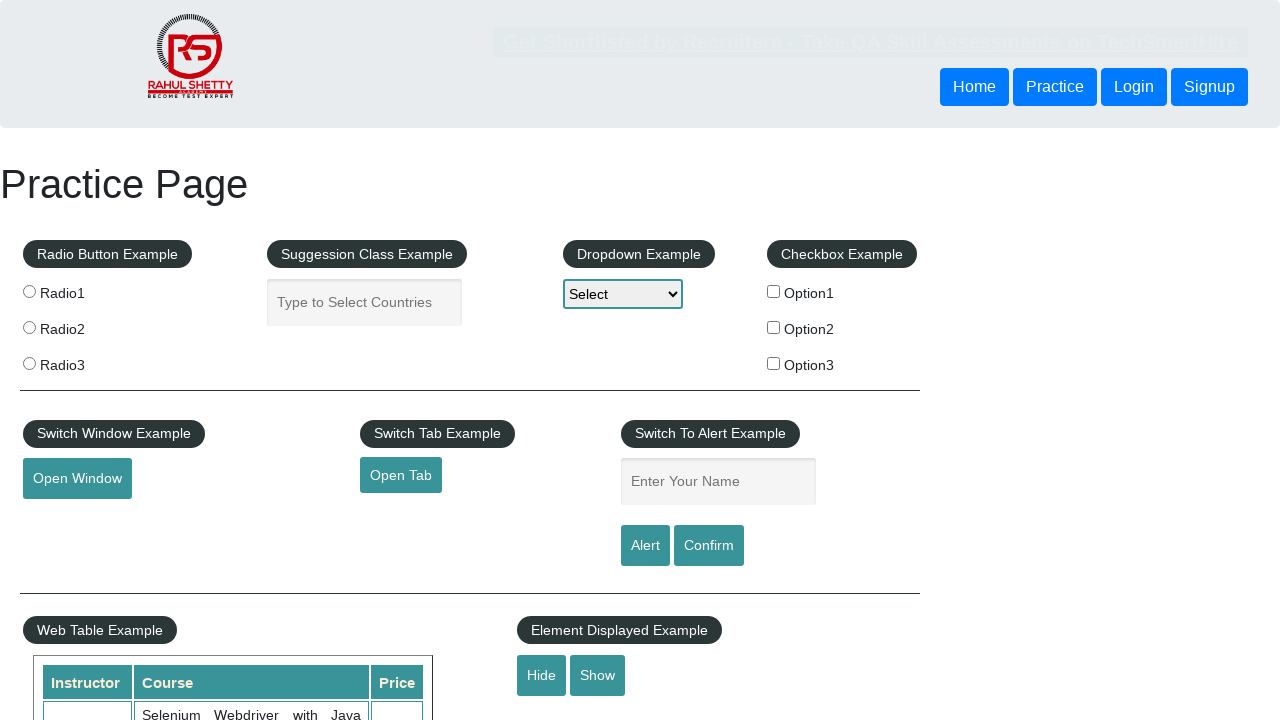

Clicked confirm button to trigger dialog popup at (709, 546) on #confirmbtn
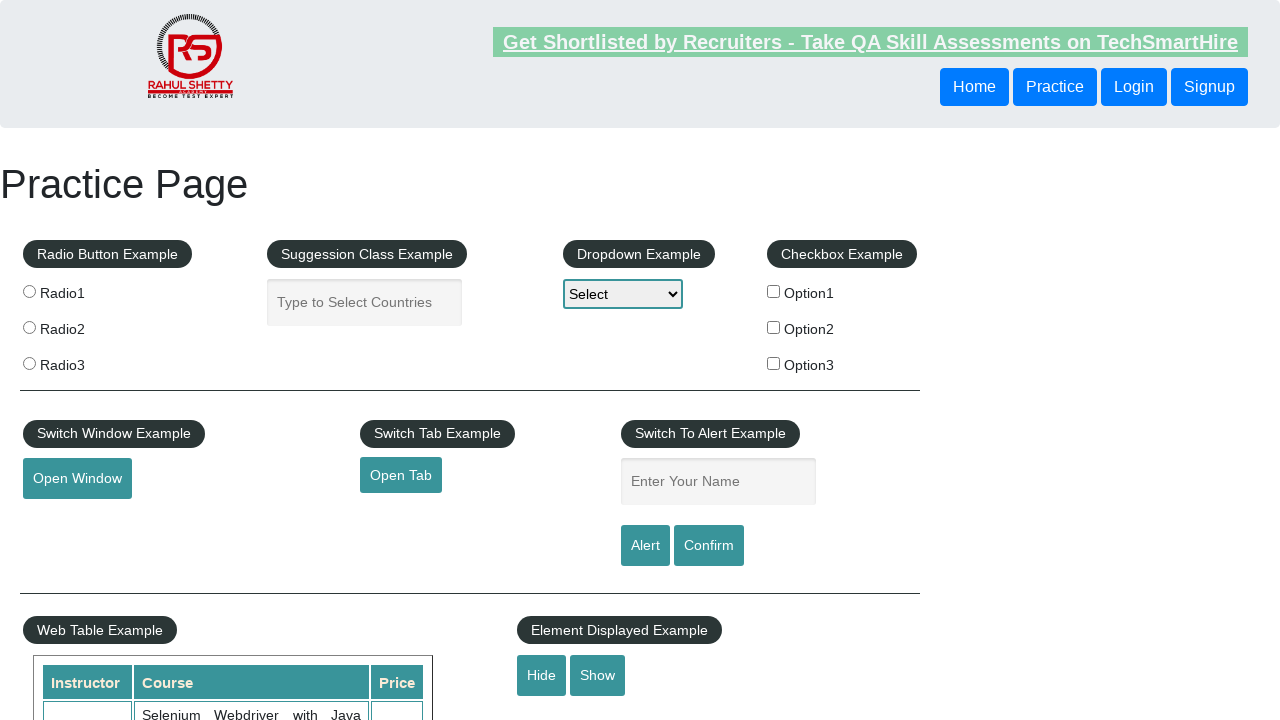

Hovered over mouse hover element at (83, 361) on #mousehover
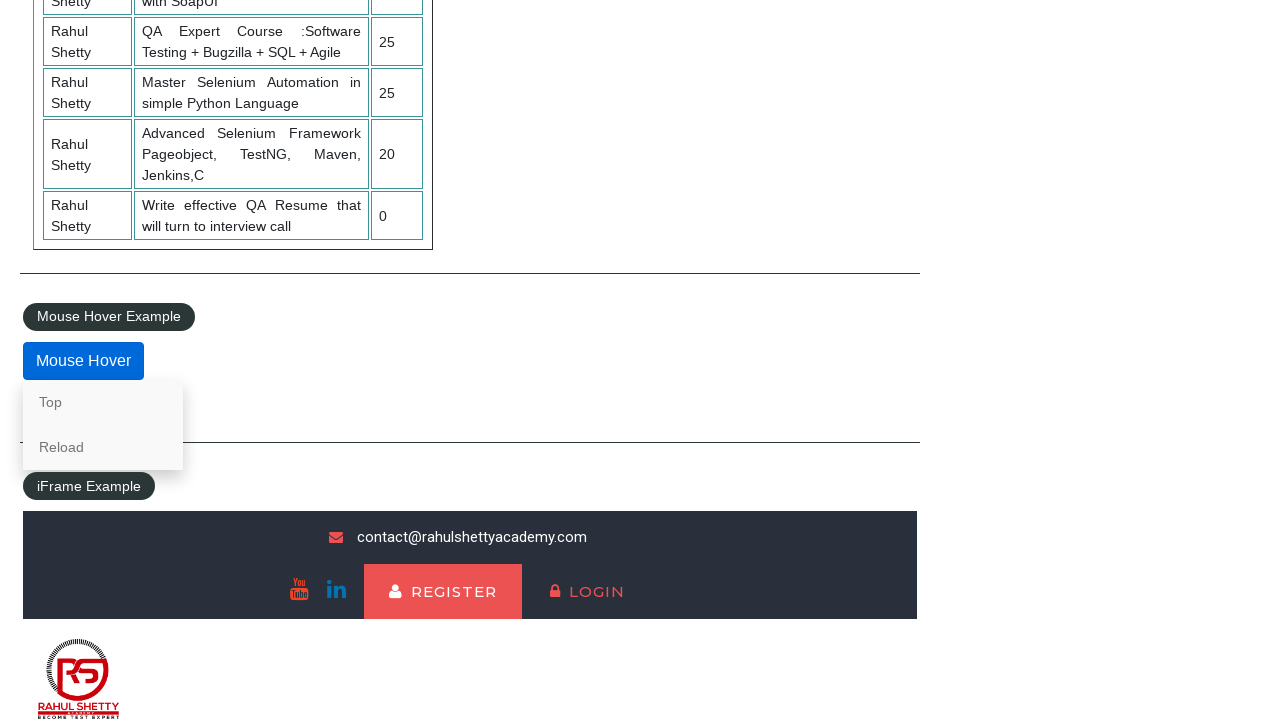

Clicked on lifetime access link inside iframe at (307, 675) on #courses-iframe >> internal:control=enter-frame >> li a[href*='lifetime-access']
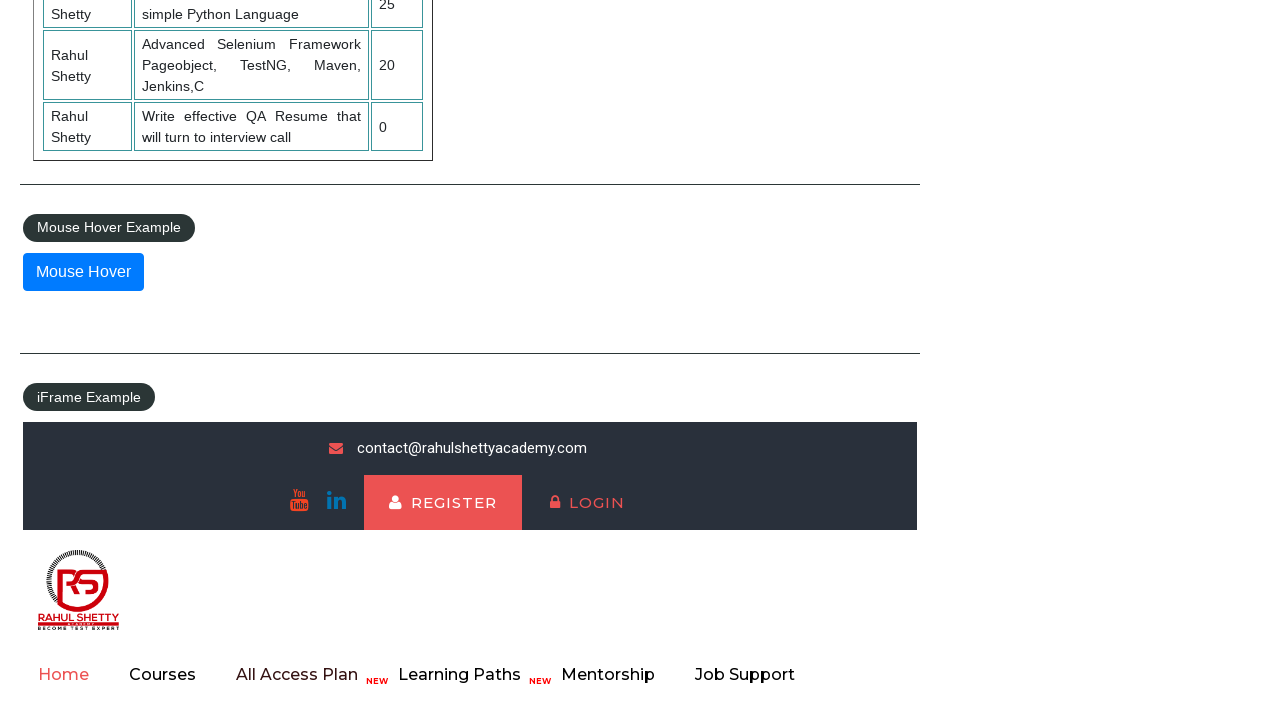

Waited for subscribers text content to load in iframe
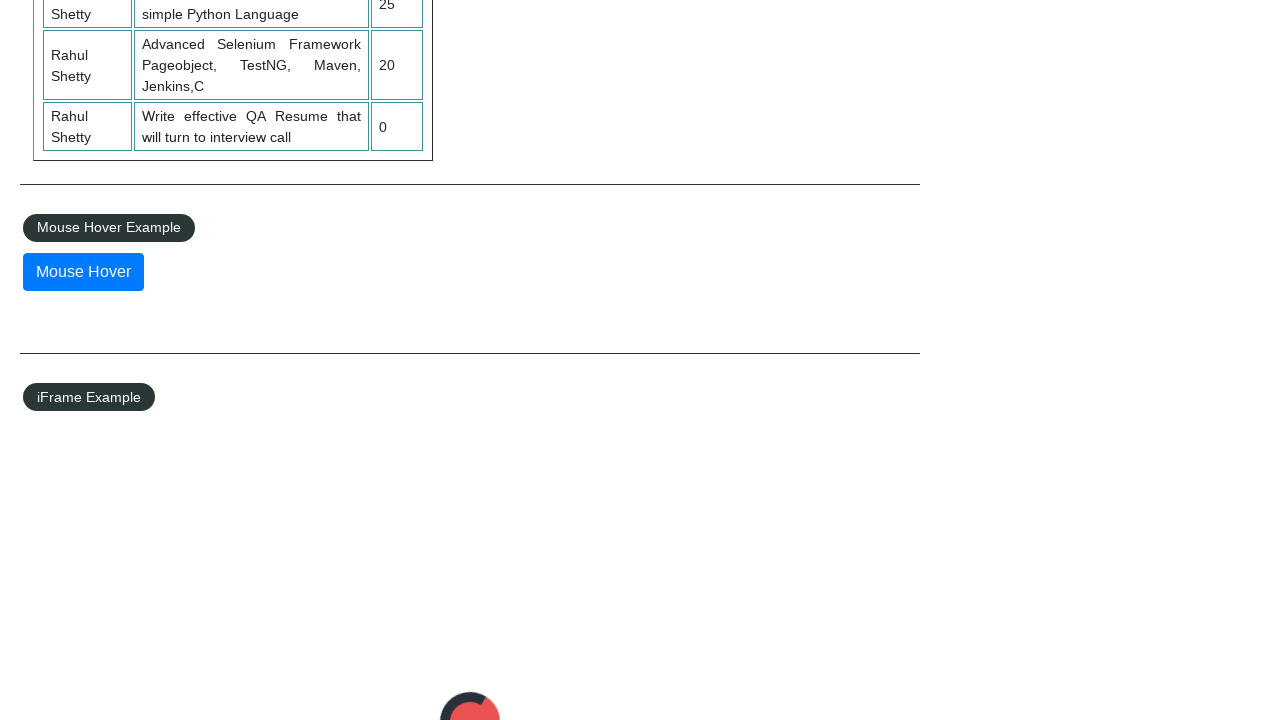

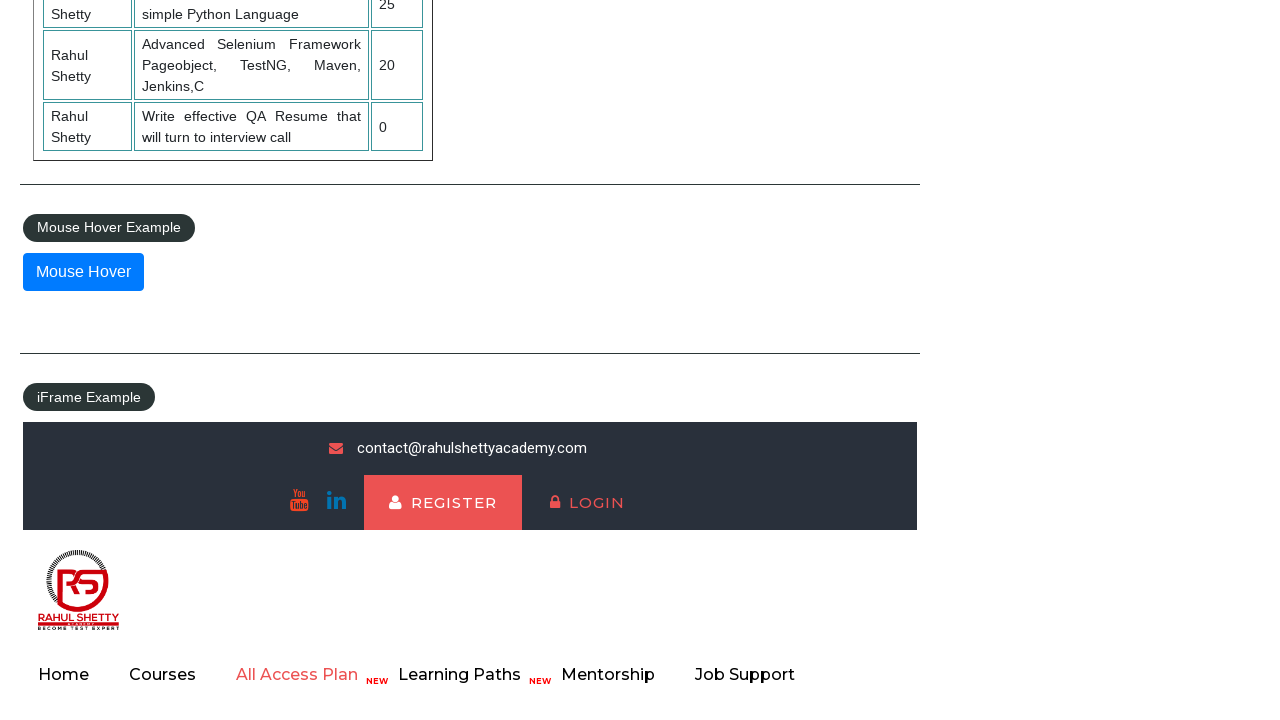